Tests registration form validation by submitting a password that is too short and verifying it gets rejected

Starting URL: https://software-testing-ten.vercel.app/register

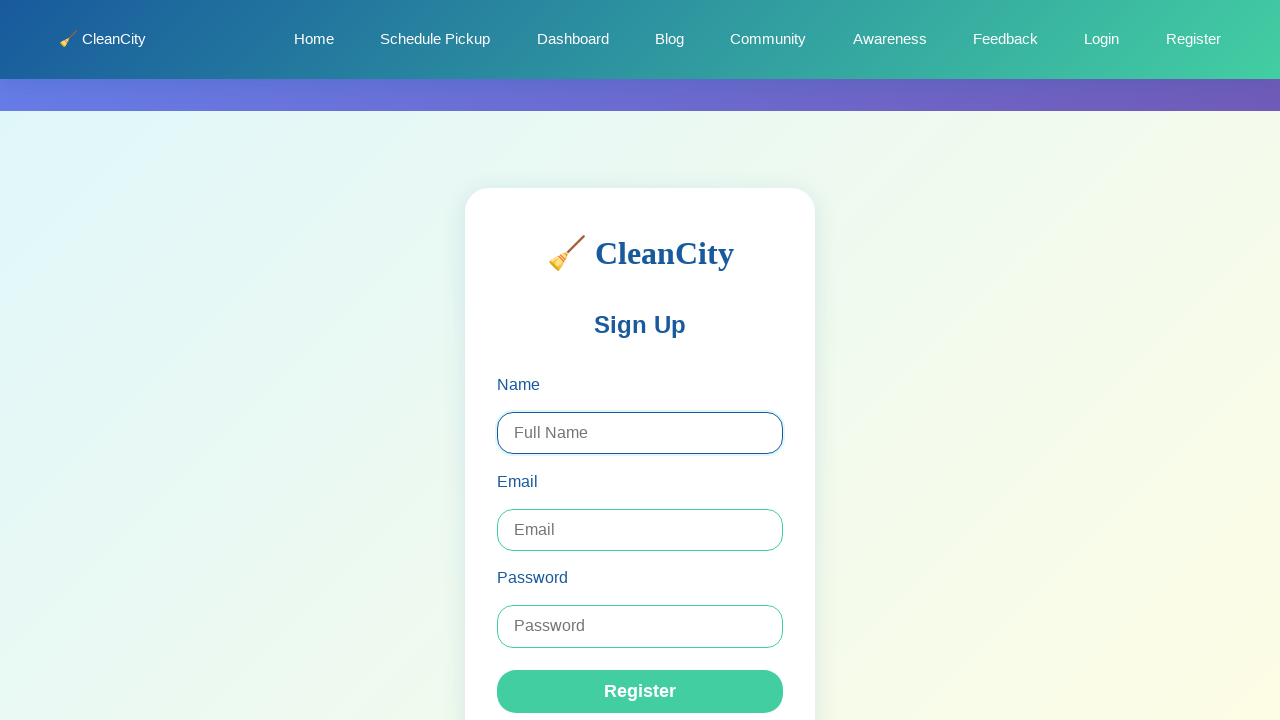

Filled registration name field with 'Gatwiri Ireri' on #register-name
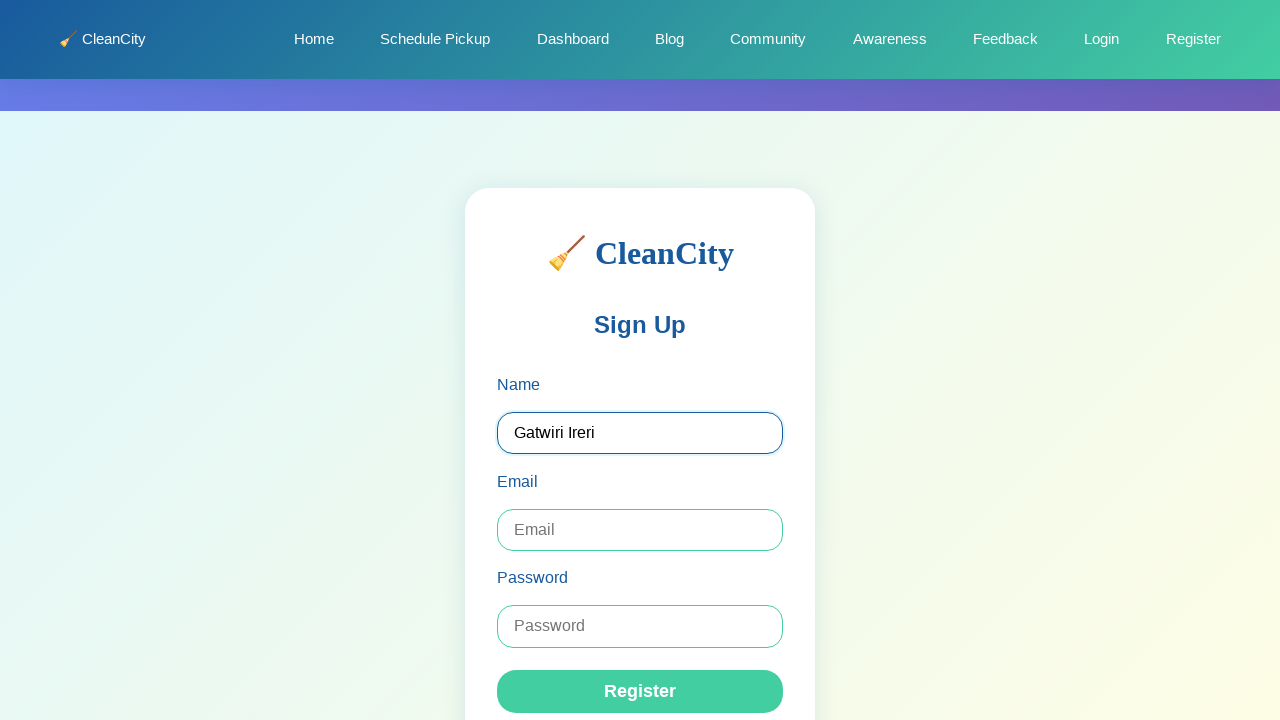

Filled registration email field with 'gatwiireri@gmail.com' on #register-email
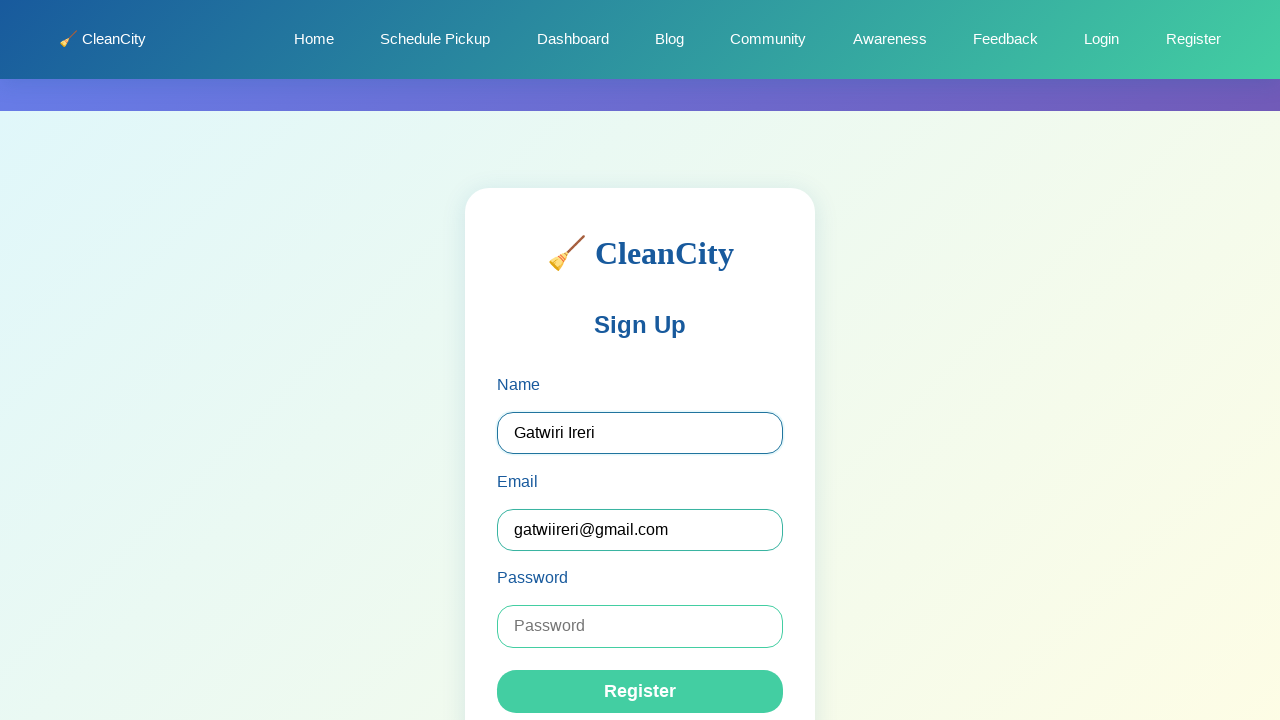

Filled registration password field with short password '1b3' on #register-password
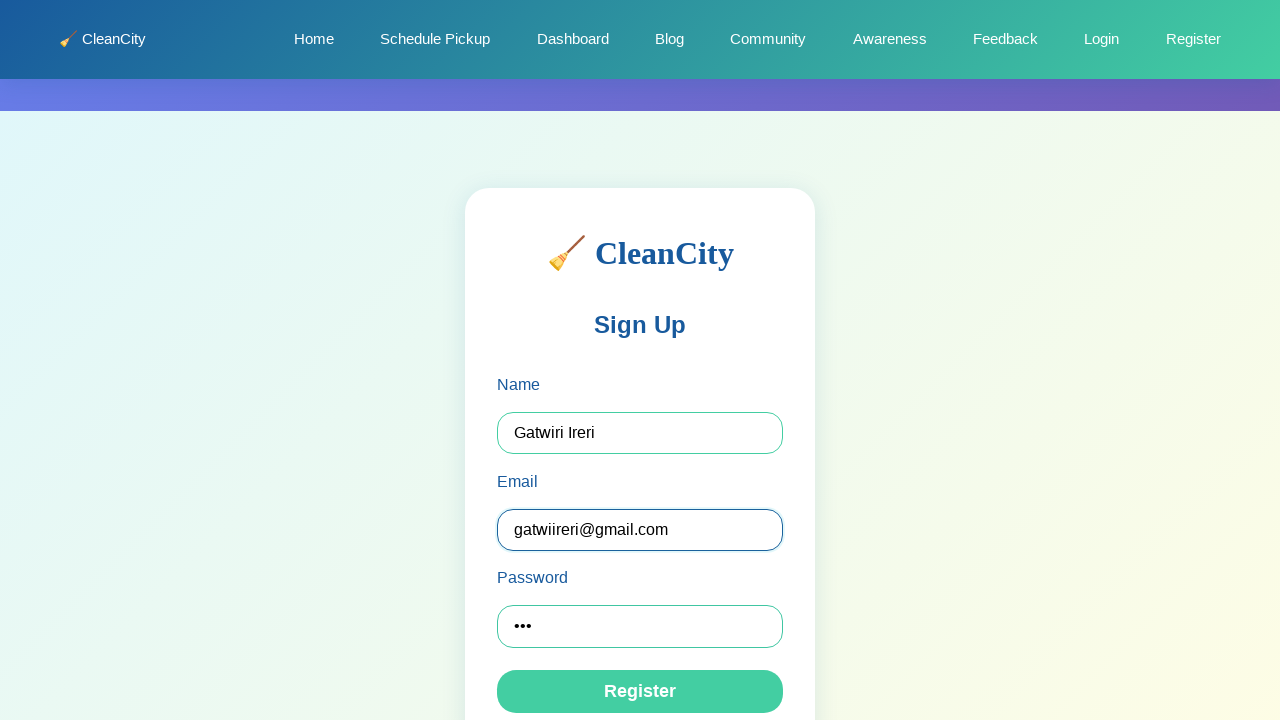

Clicked register button to submit form with short password at (640, 692) on .register-btn
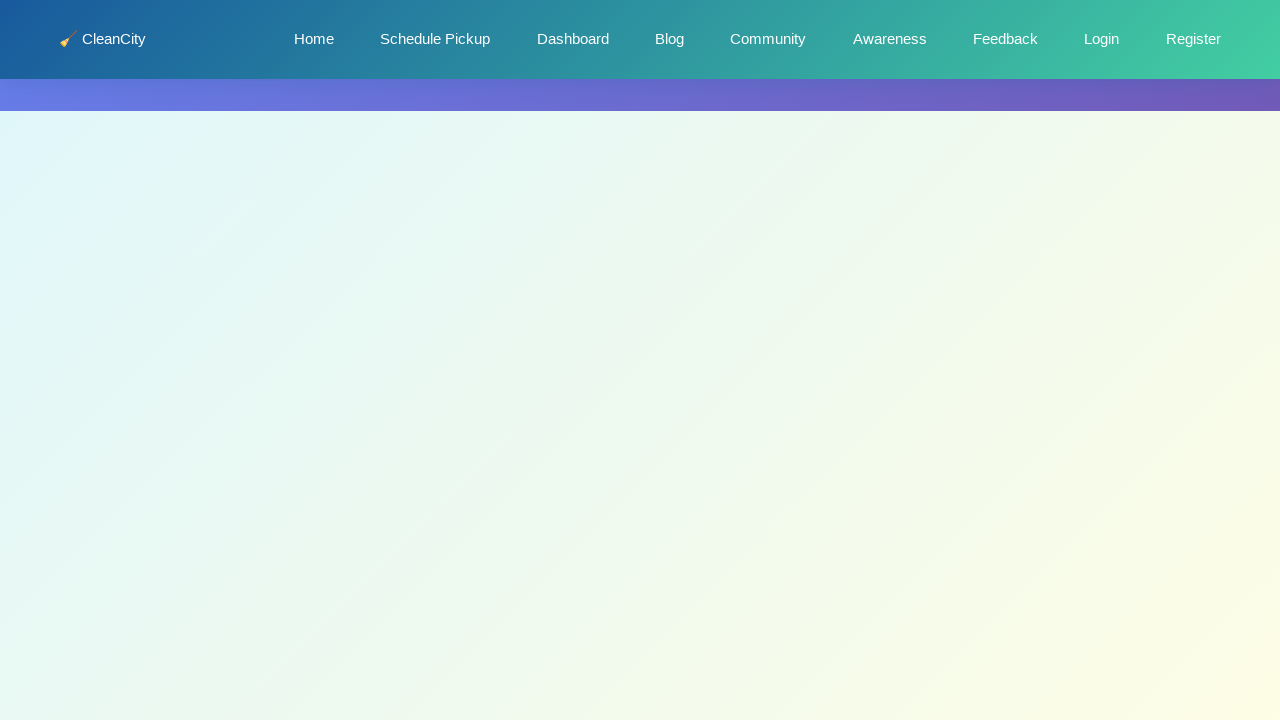

Waited 2 seconds to verify short password was rejected
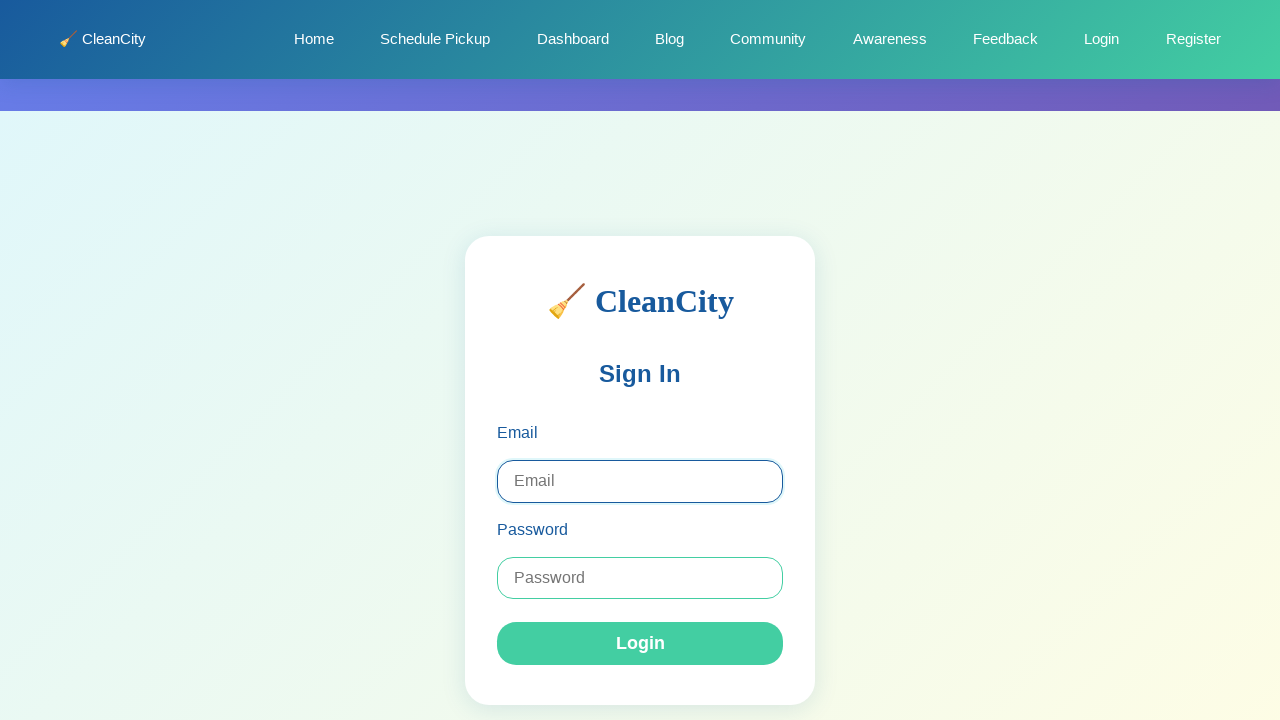

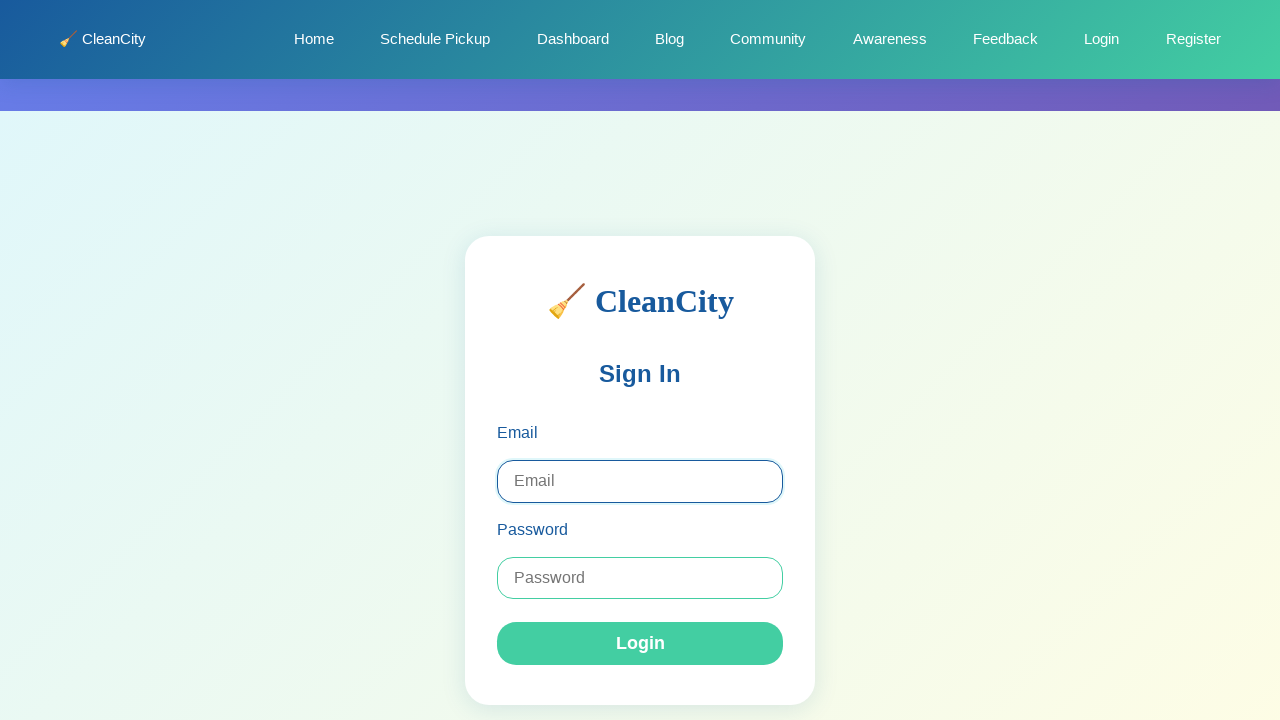